Tests form interaction by removing the disabled attribute from an input field and submitting a form within an iframe

Starting URL: https://www.w3schools.com/tags/tryit.asp?filename=tryhtml_input_disabled

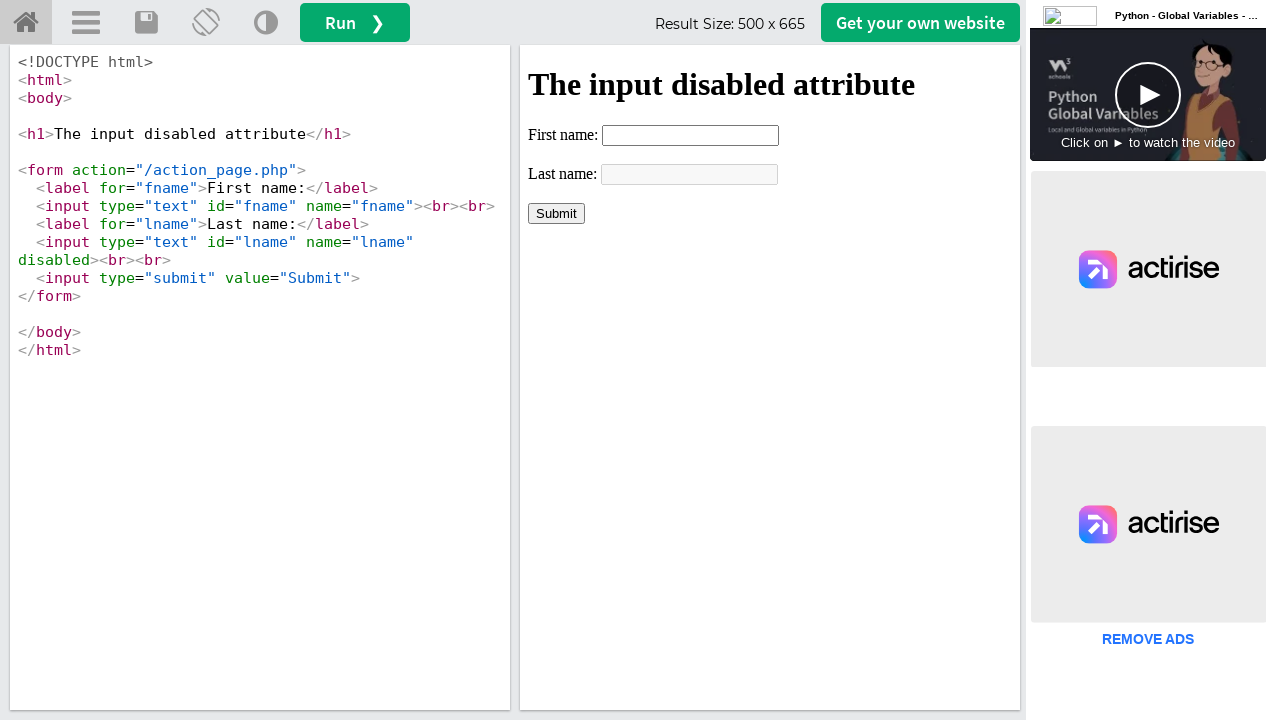

Located iframe with id 'iframeResult'
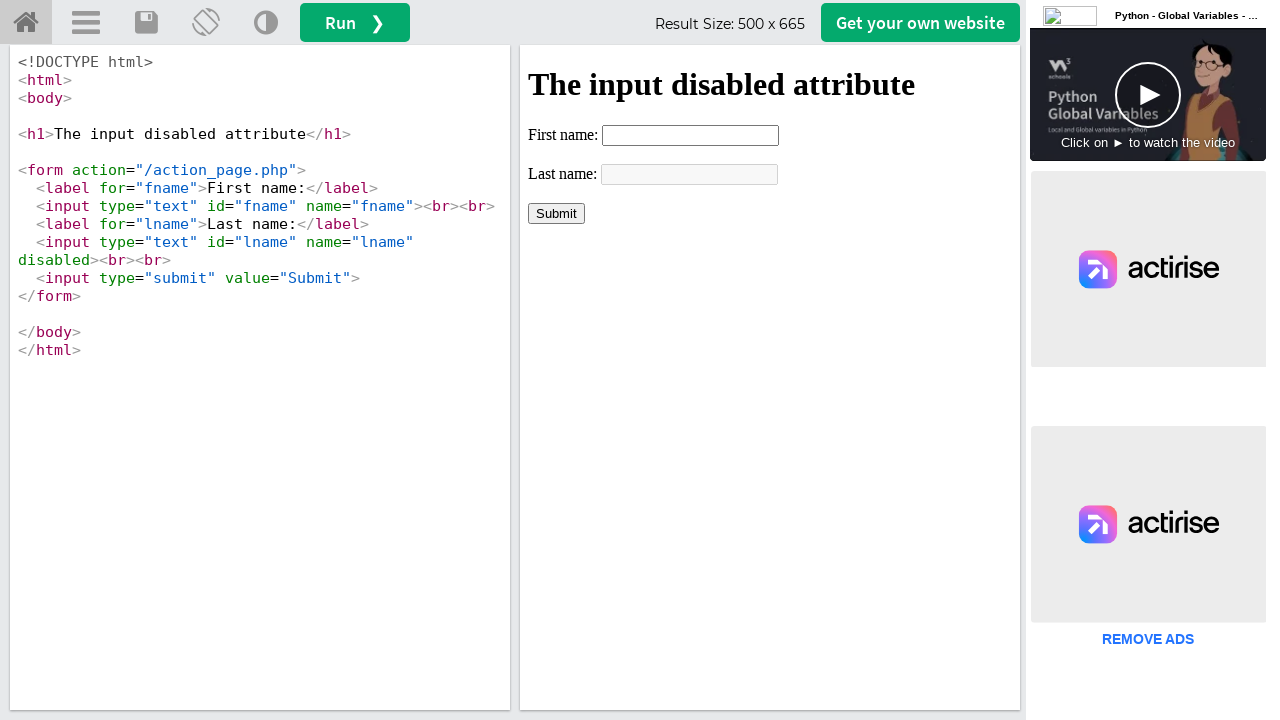

Filled first name field with 'Automation' on xpath=//iframe[@id='iframeResult'] >> internal:control=enter-frame >> xpath=//in
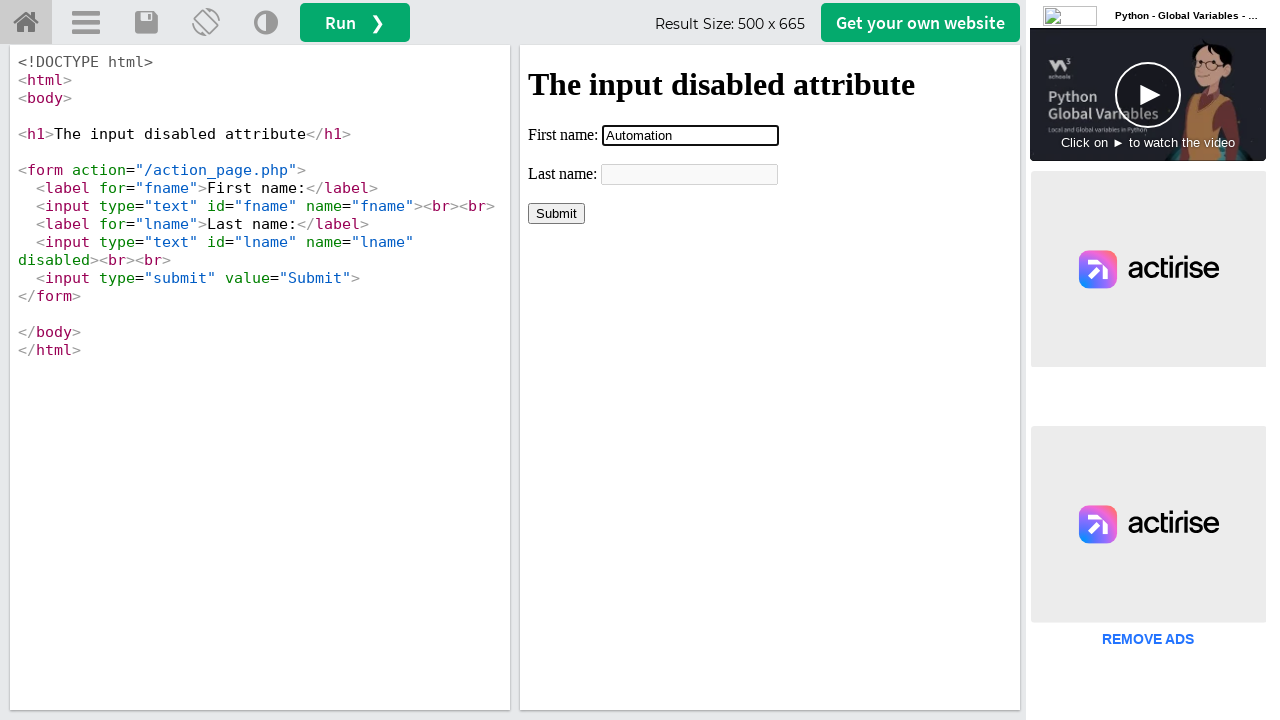

Located last name field
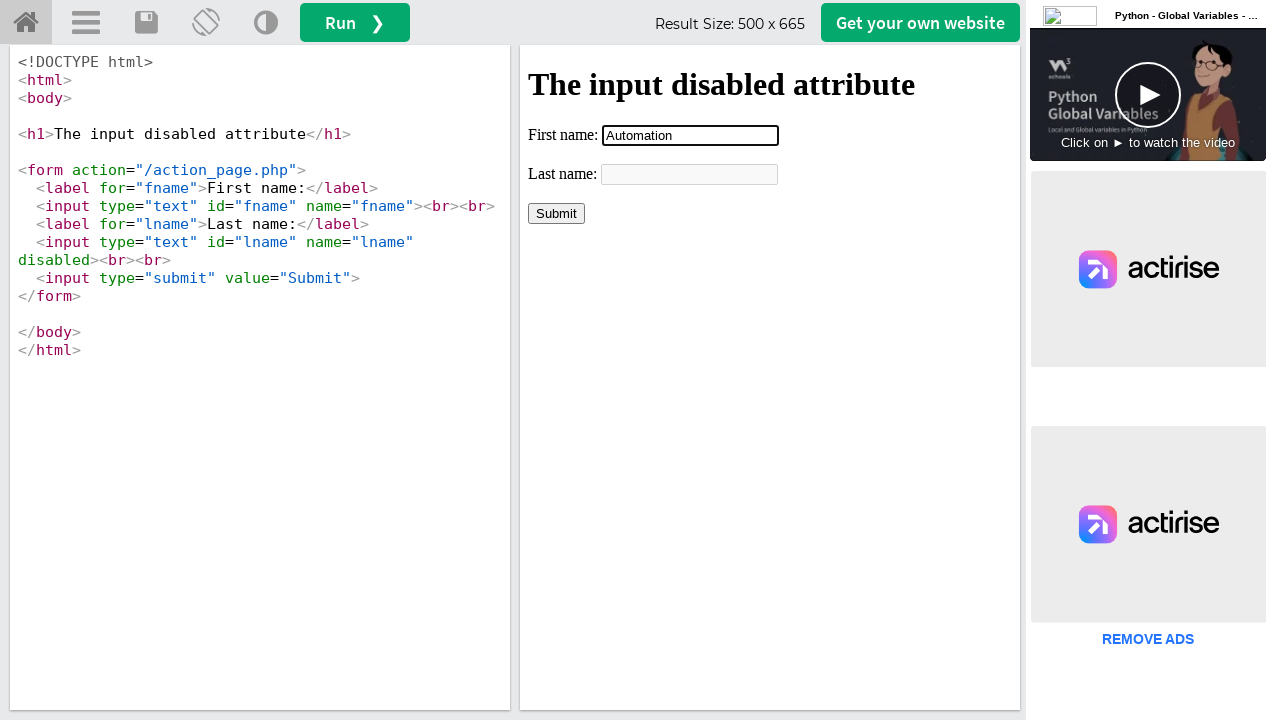

Removed 'disabled' attribute from last name field
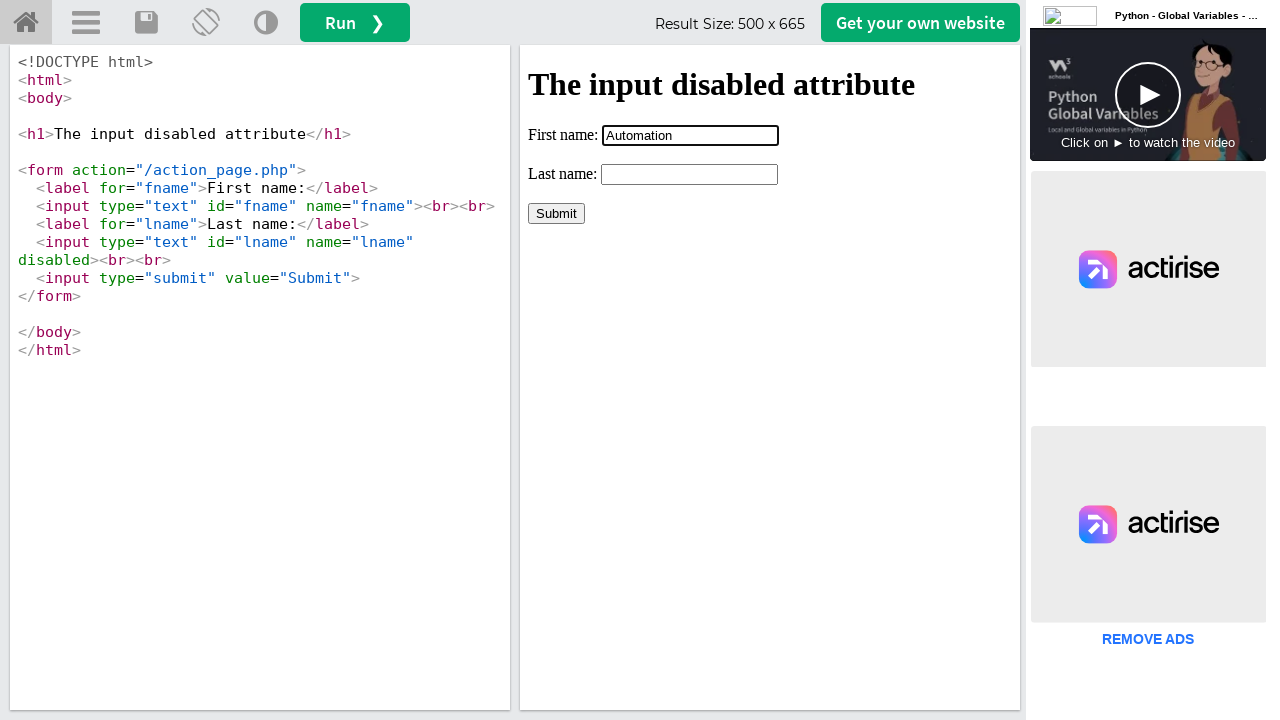

Filled last name field with 'Testing' on xpath=//iframe[@id='iframeResult'] >> internal:control=enter-frame >> xpath=//in
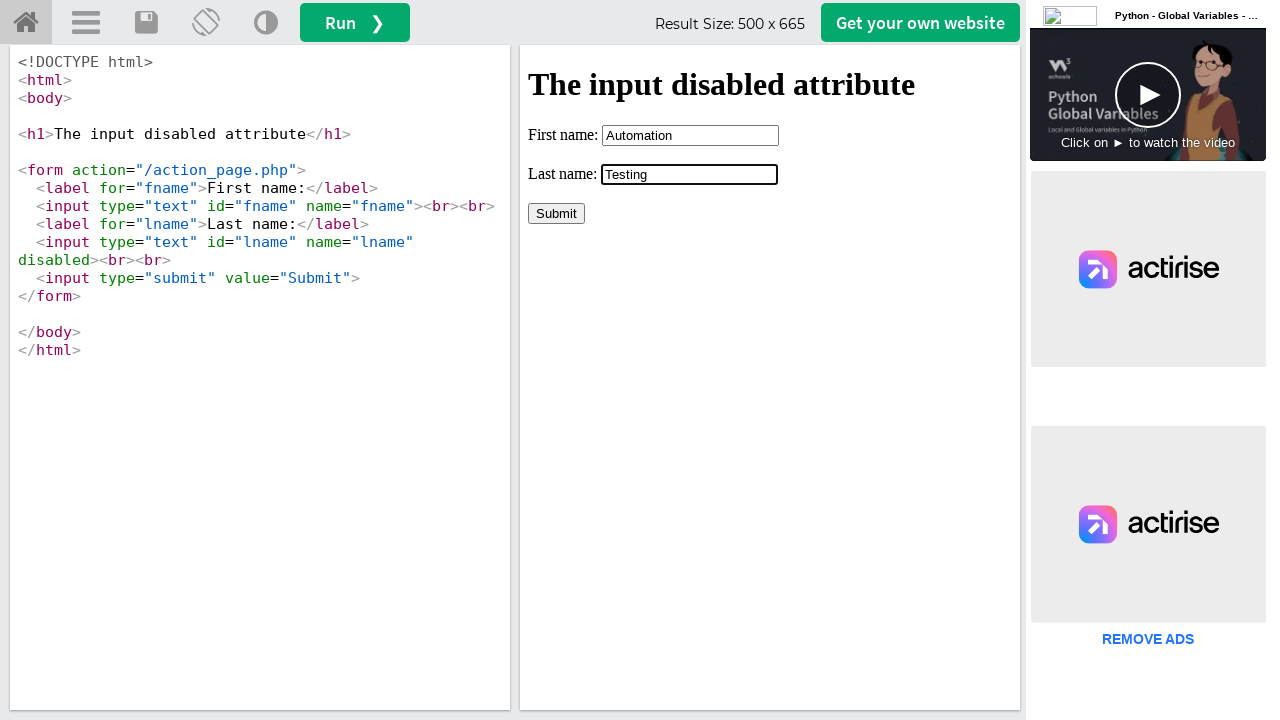

Clicked submit button to submit the form at (556, 213) on xpath=//iframe[@id='iframeResult'] >> internal:control=enter-frame >> xpath=//in
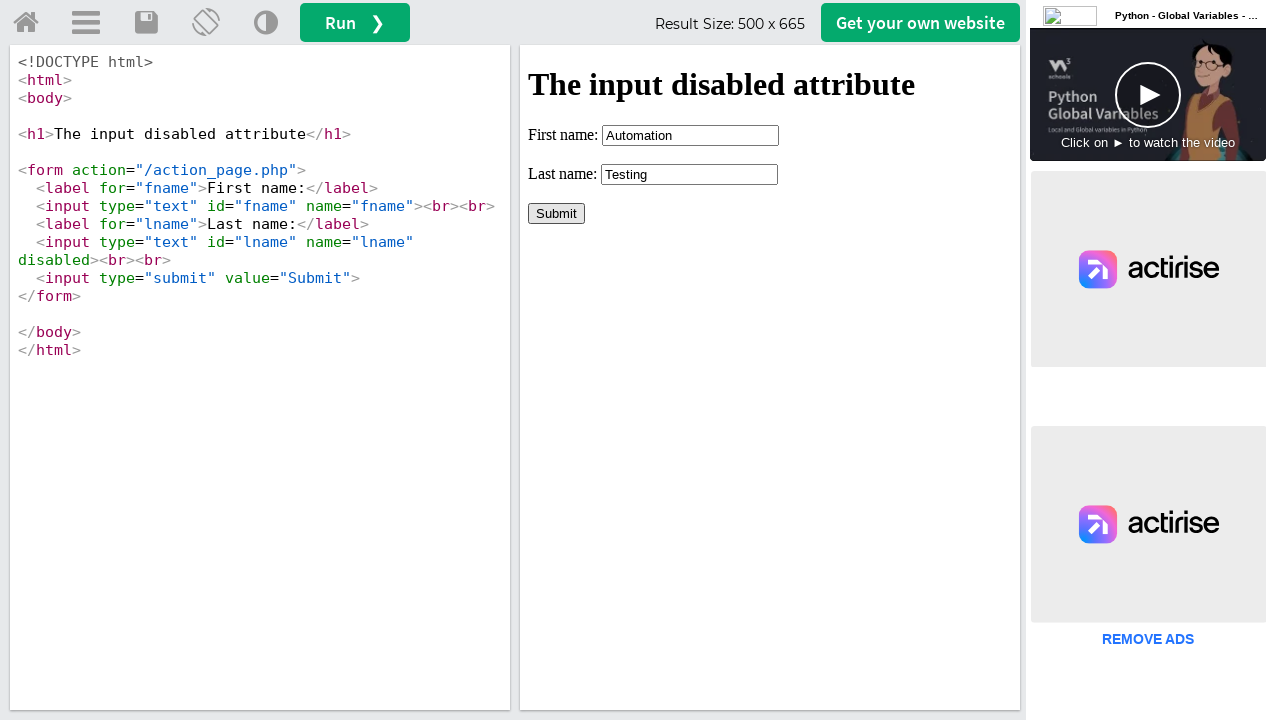

Result div loaded and is visible
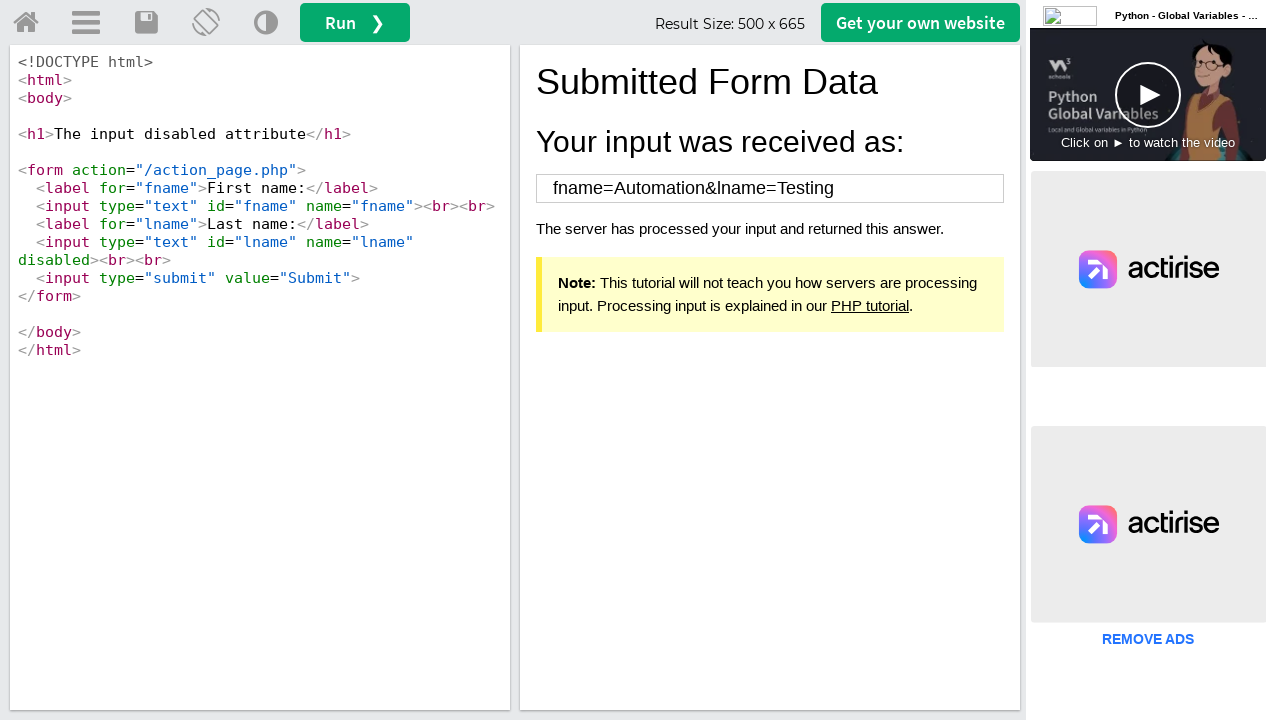

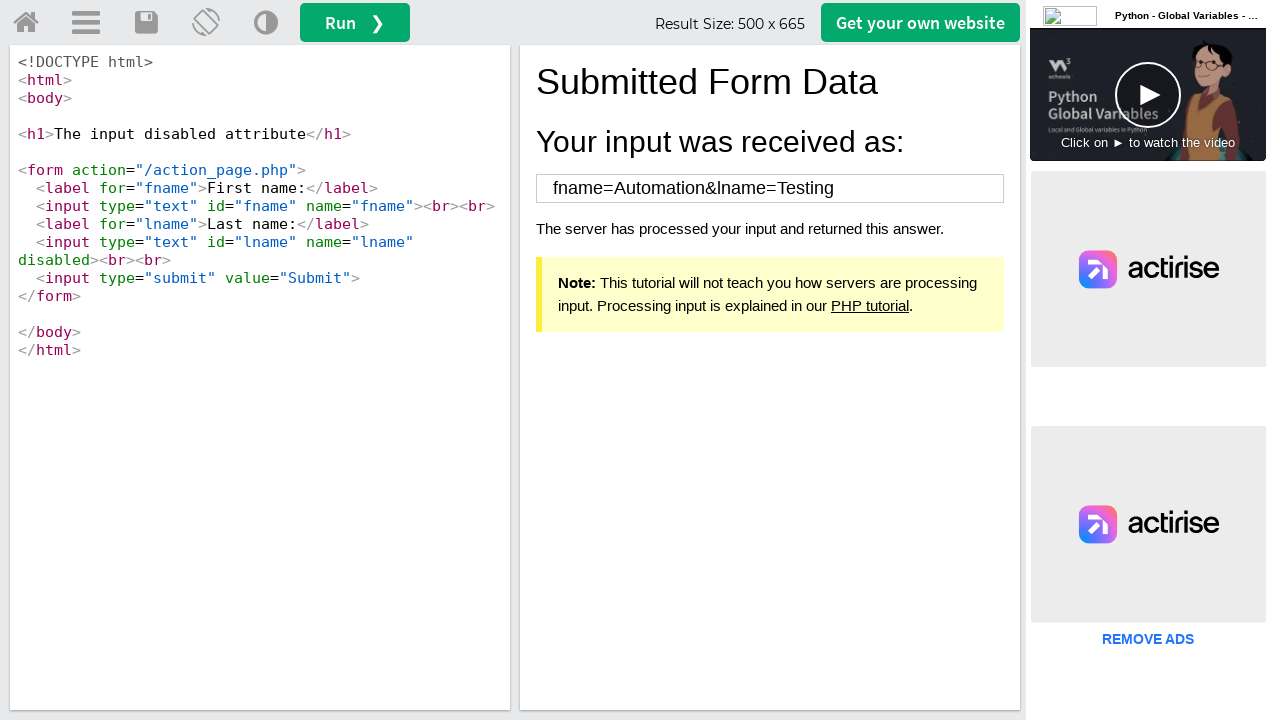